Tests JavaScript prompt alert functionality by triggering a prompt, entering text, and dismissing it

Starting URL: https://the-internet.herokuapp.com/javascript_alerts

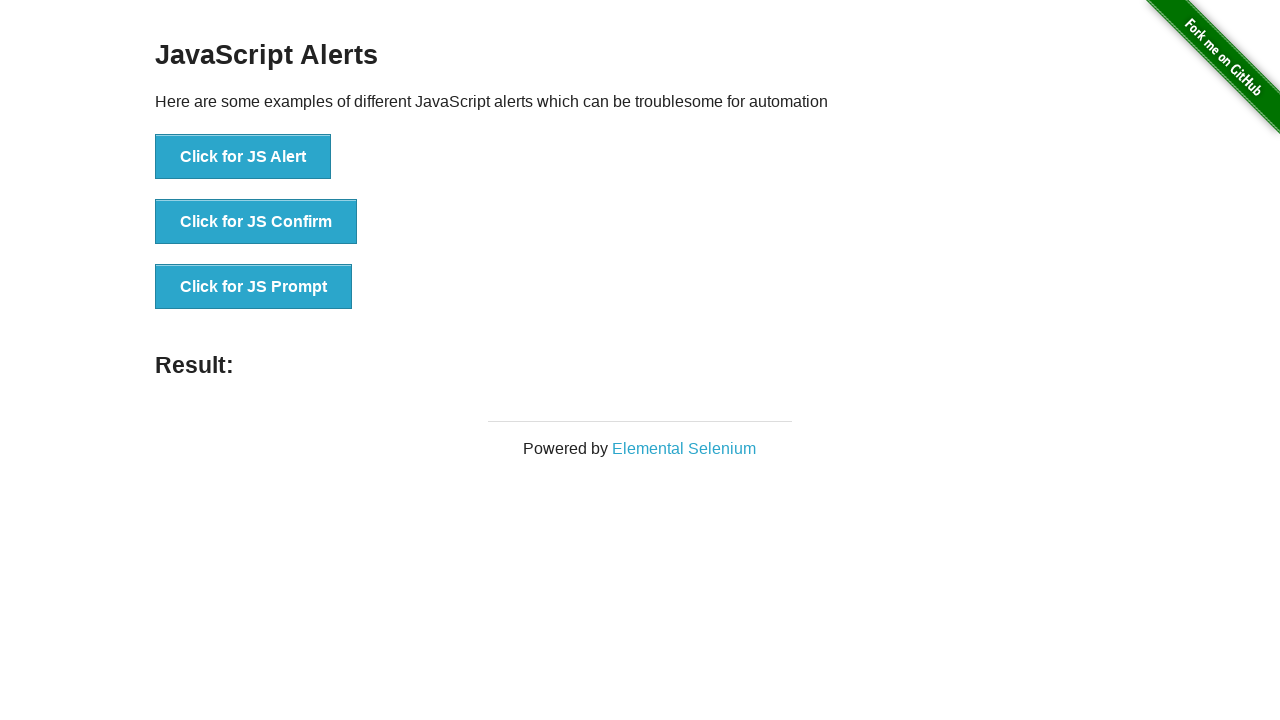

Clicked button to trigger JavaScript prompt alert at (254, 287) on button:has-text('Click for JS Prompt')
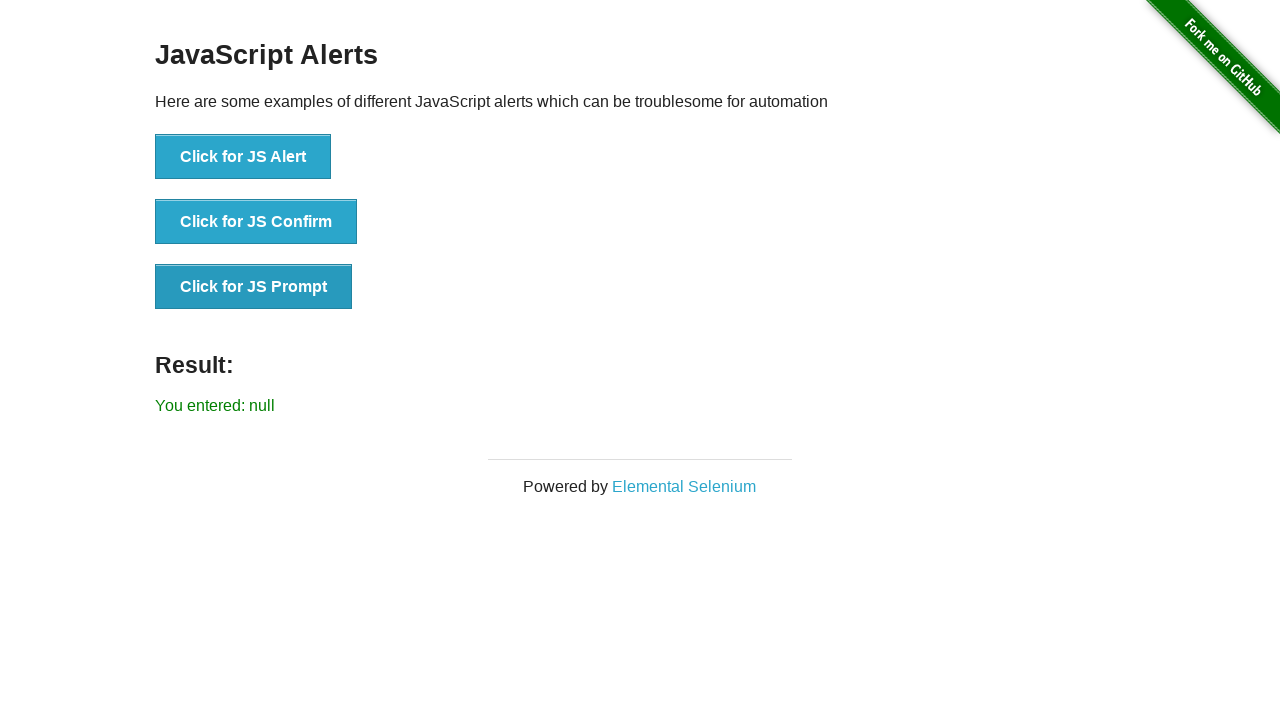

Set up dialog handler to accept prompt with 'test prompt'
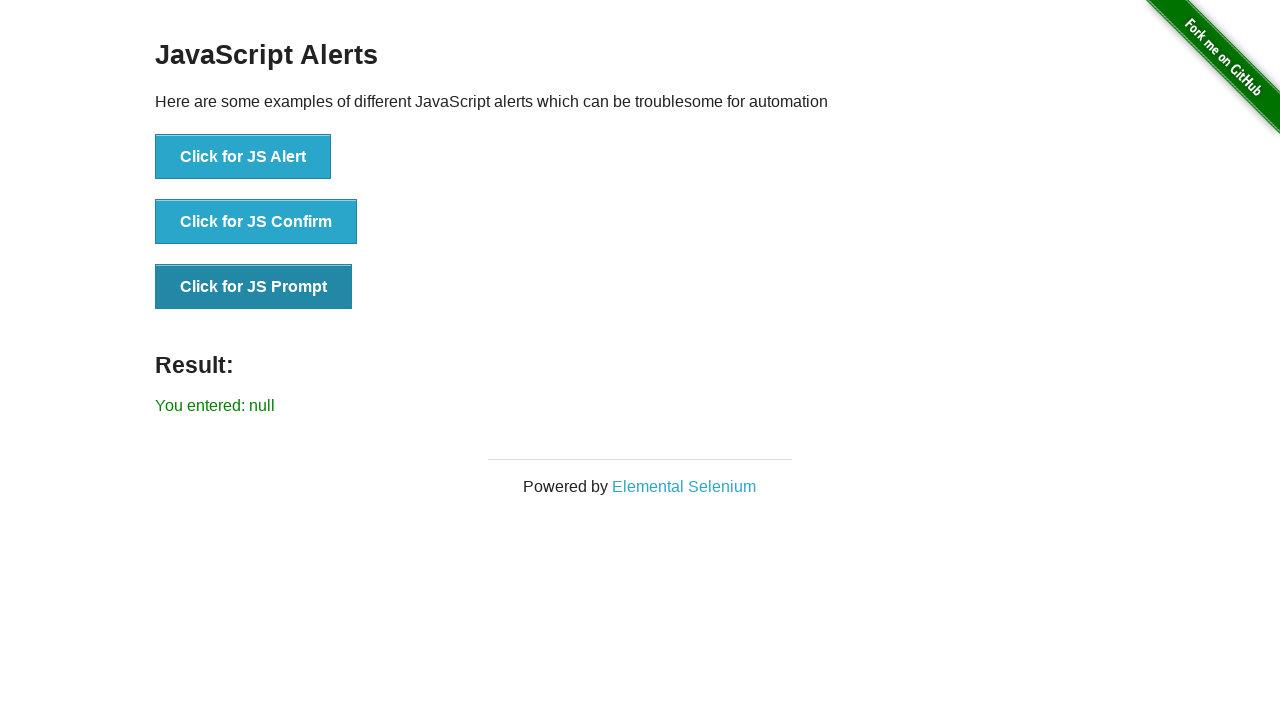

Waited for result element to appear
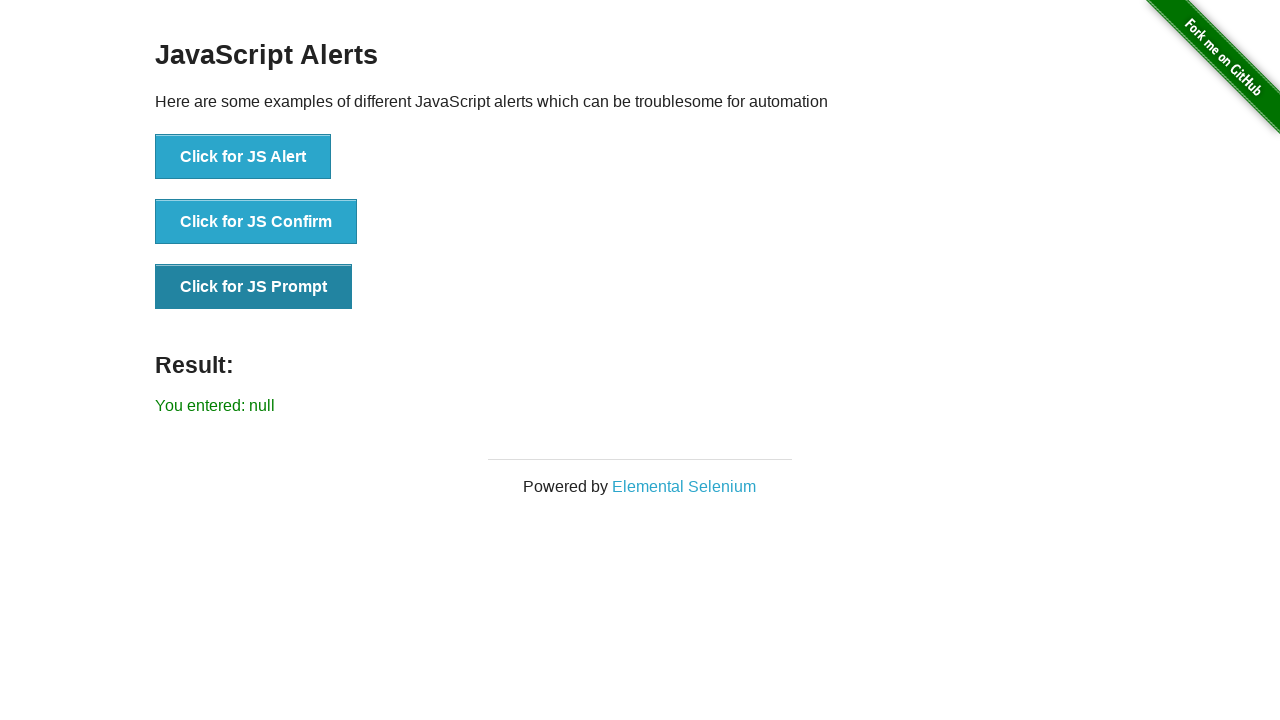

Retrieved result text: 'You entered: null'
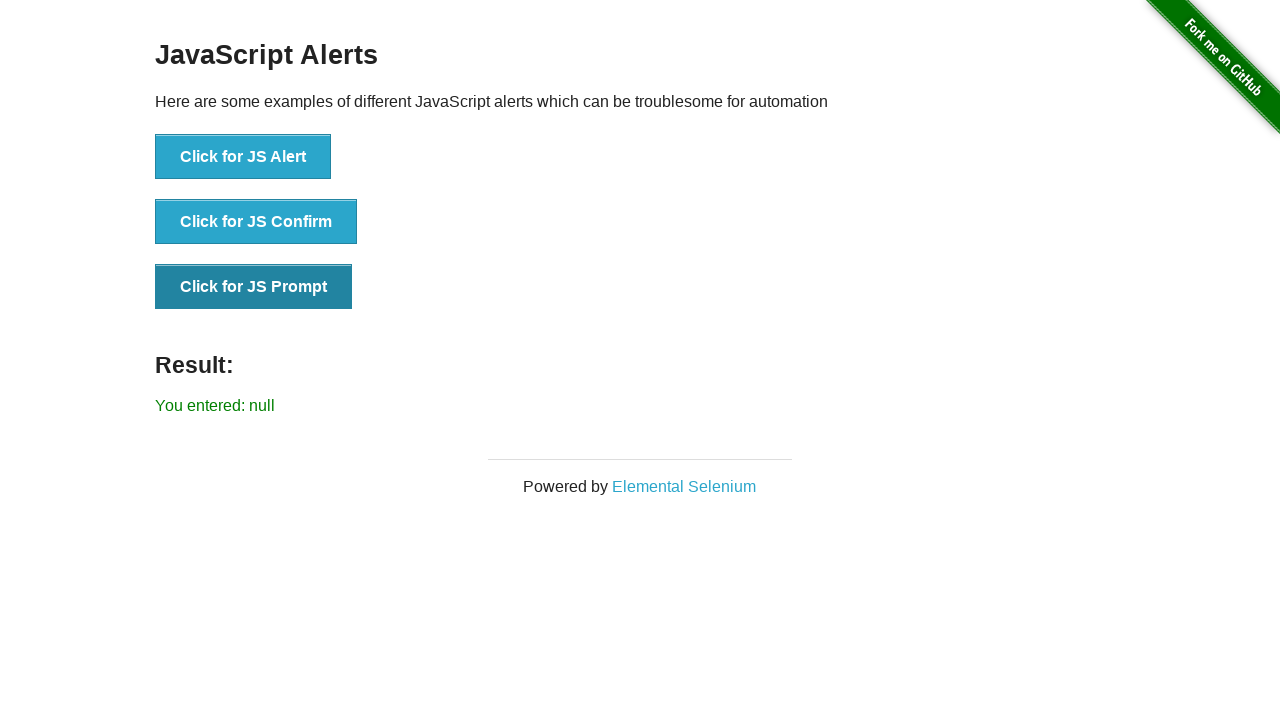

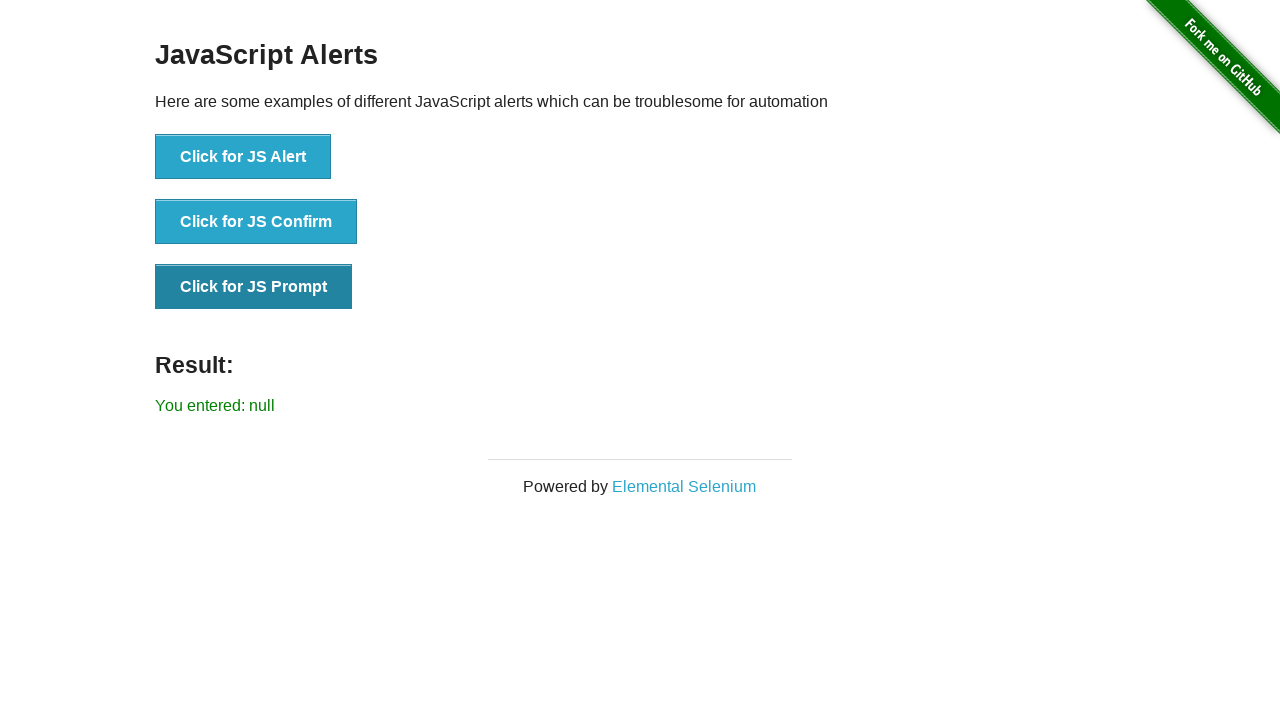